Tests that clicking Clear completed removes completed items from the list

Starting URL: https://demo.playwright.dev/todomvc

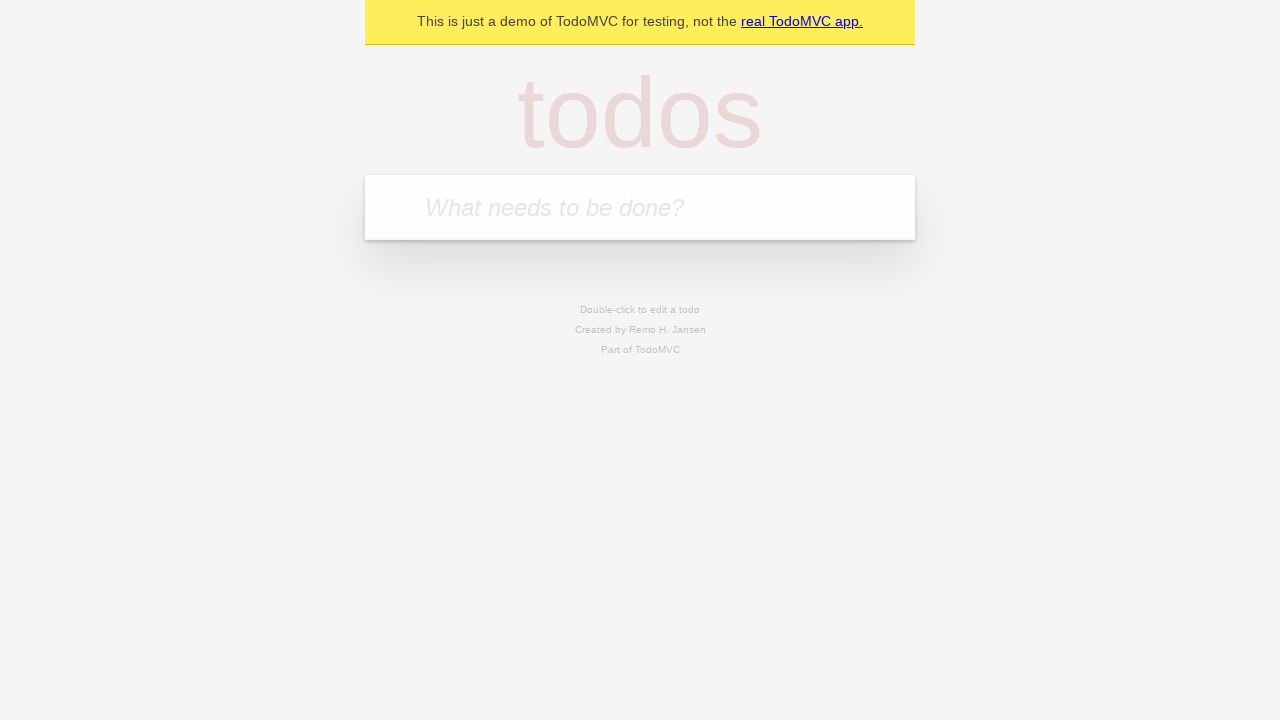

Filled todo input with 'buy some cheese' on internal:attr=[placeholder="What needs to be done?"i]
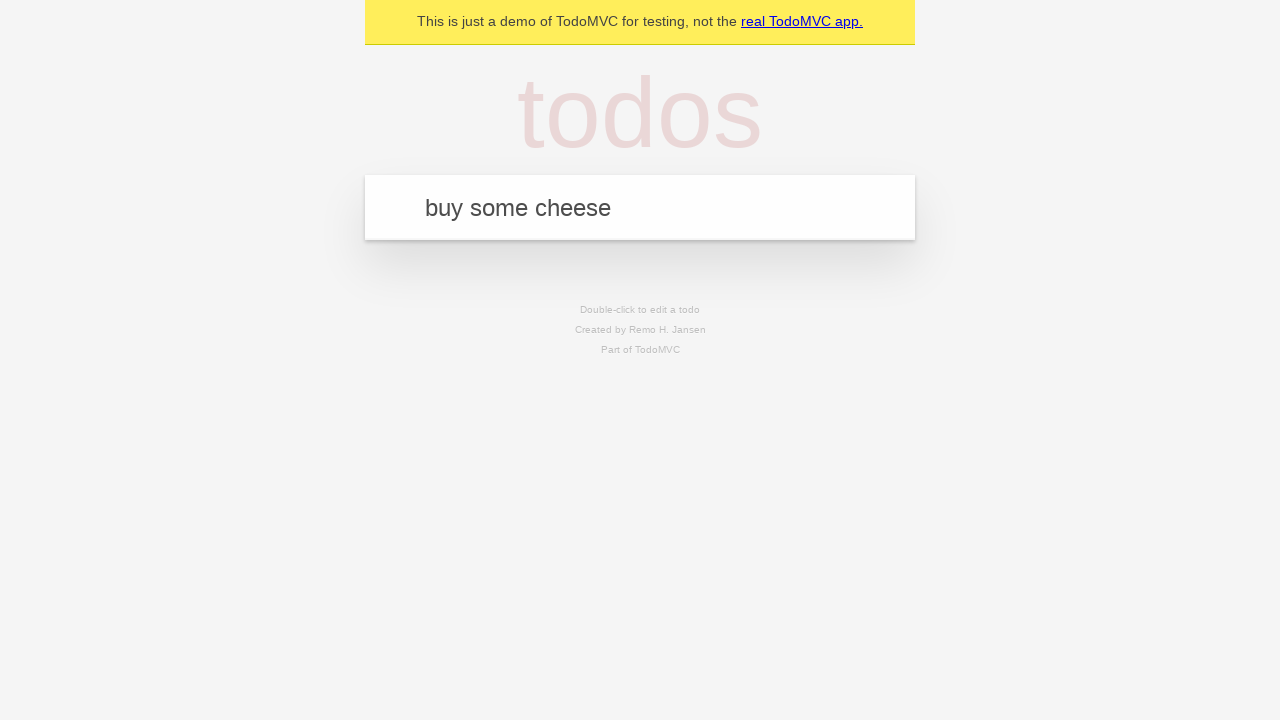

Pressed Enter to add todo 'buy some cheese' on internal:attr=[placeholder="What needs to be done?"i]
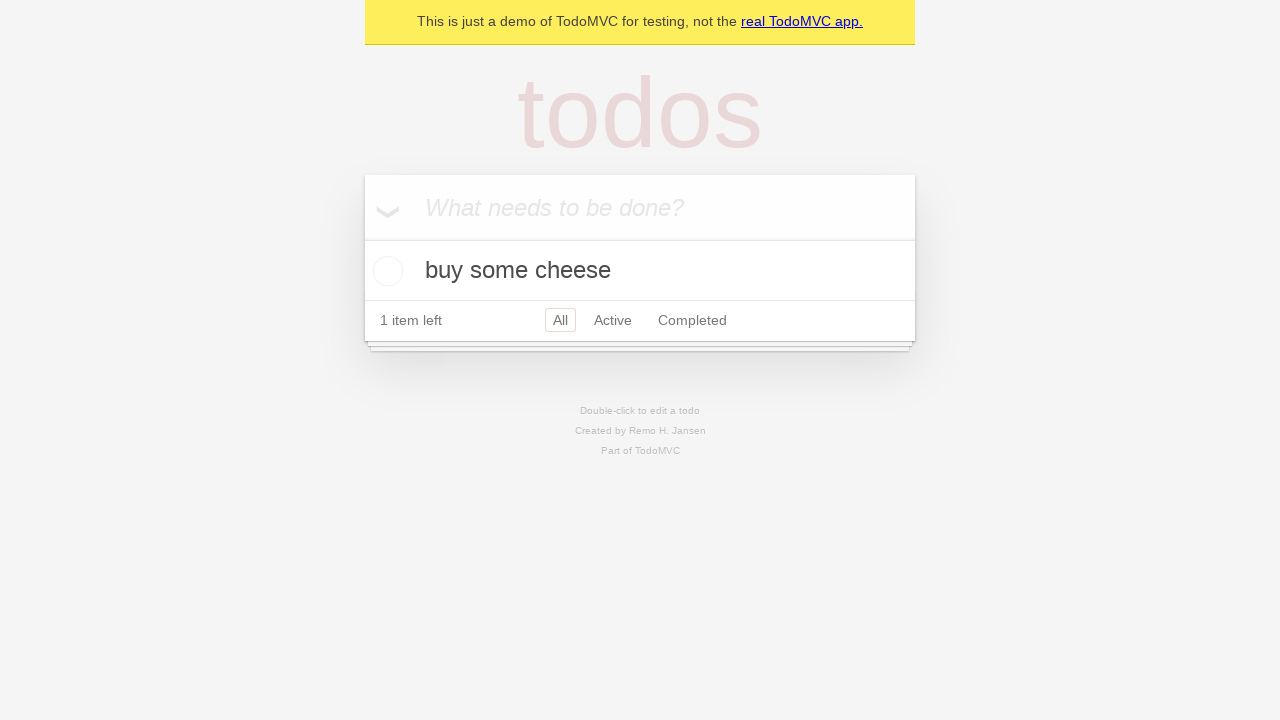

Filled todo input with 'feed the cat' on internal:attr=[placeholder="What needs to be done?"i]
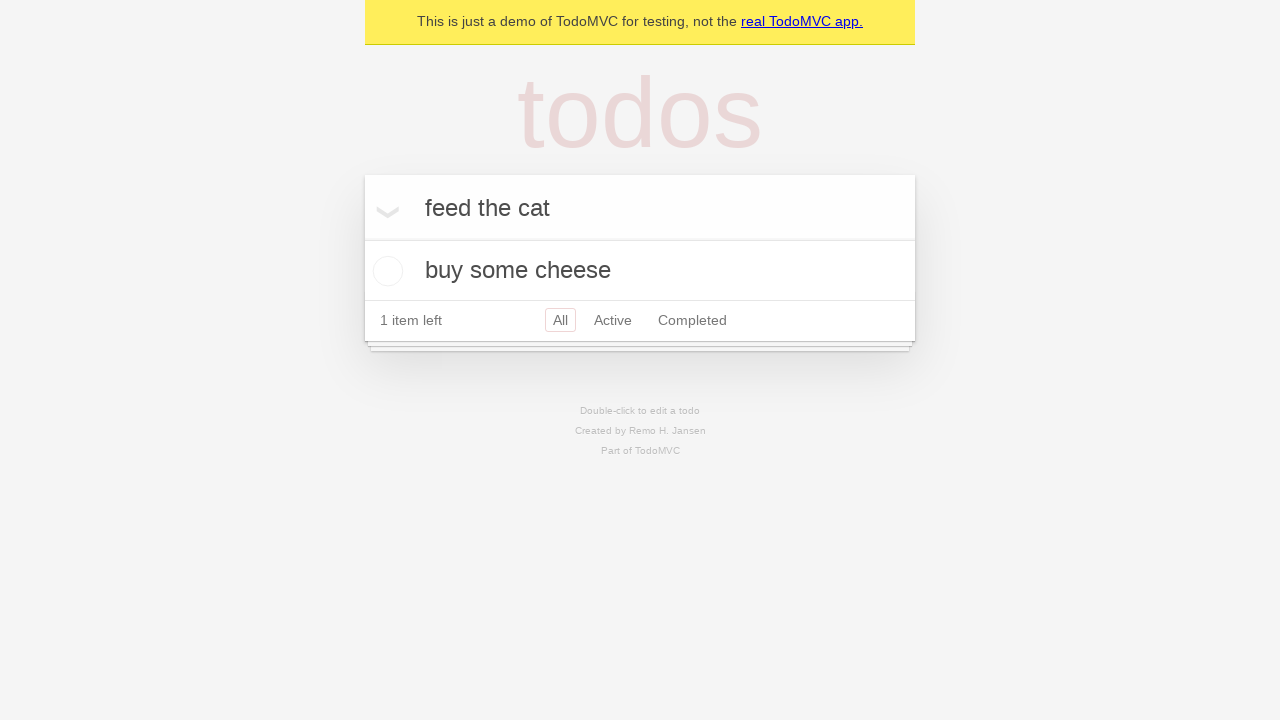

Pressed Enter to add todo 'feed the cat' on internal:attr=[placeholder="What needs to be done?"i]
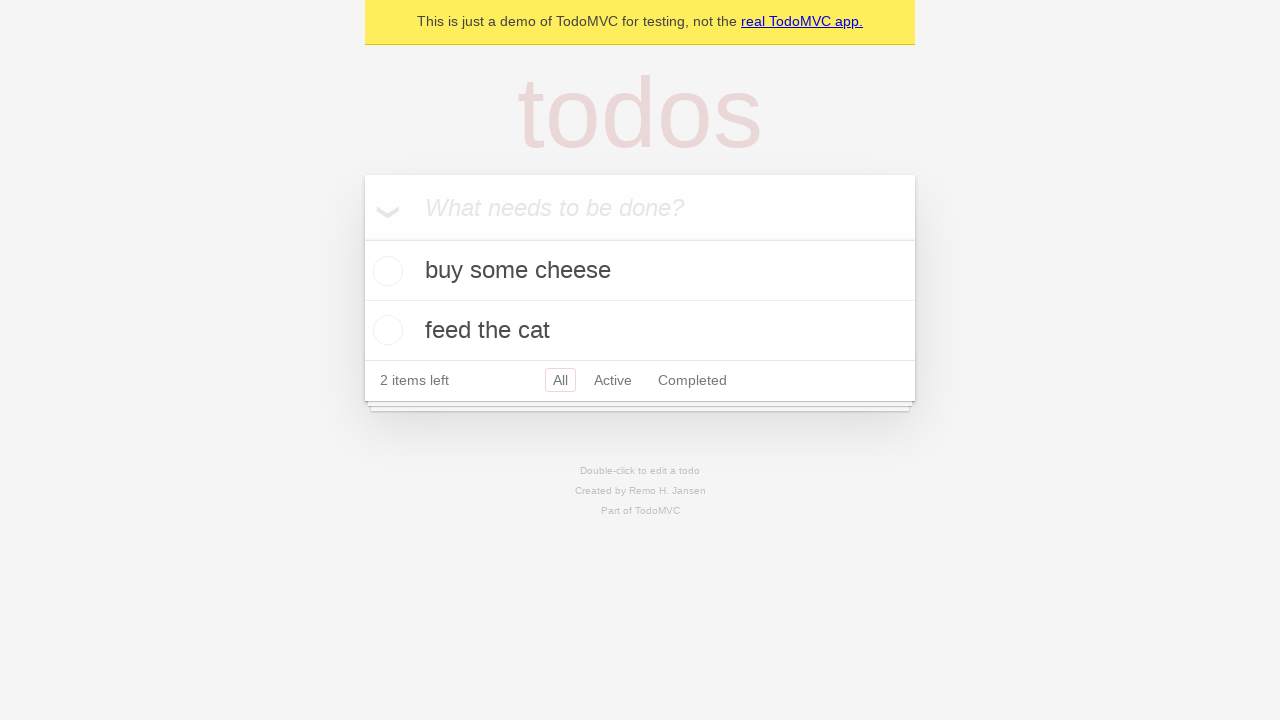

Filled todo input with 'book a doctors appointment' on internal:attr=[placeholder="What needs to be done?"i]
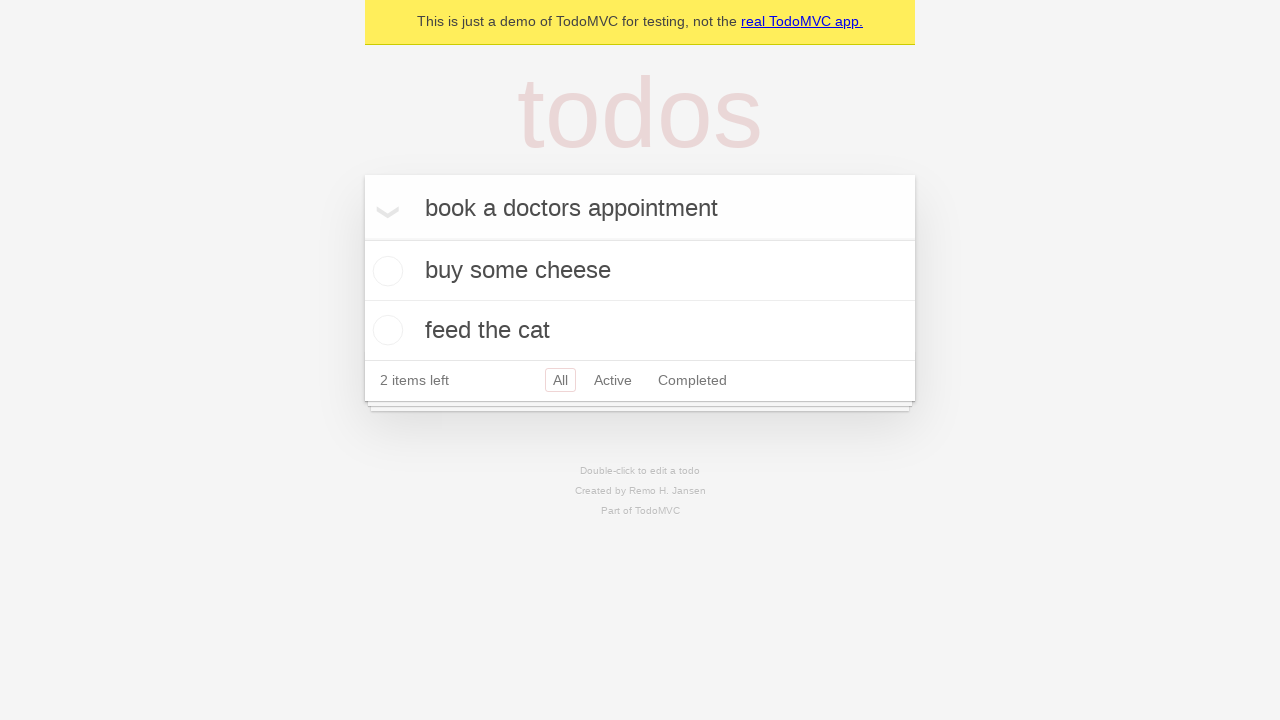

Pressed Enter to add todo 'book a doctors appointment' on internal:attr=[placeholder="What needs to be done?"i]
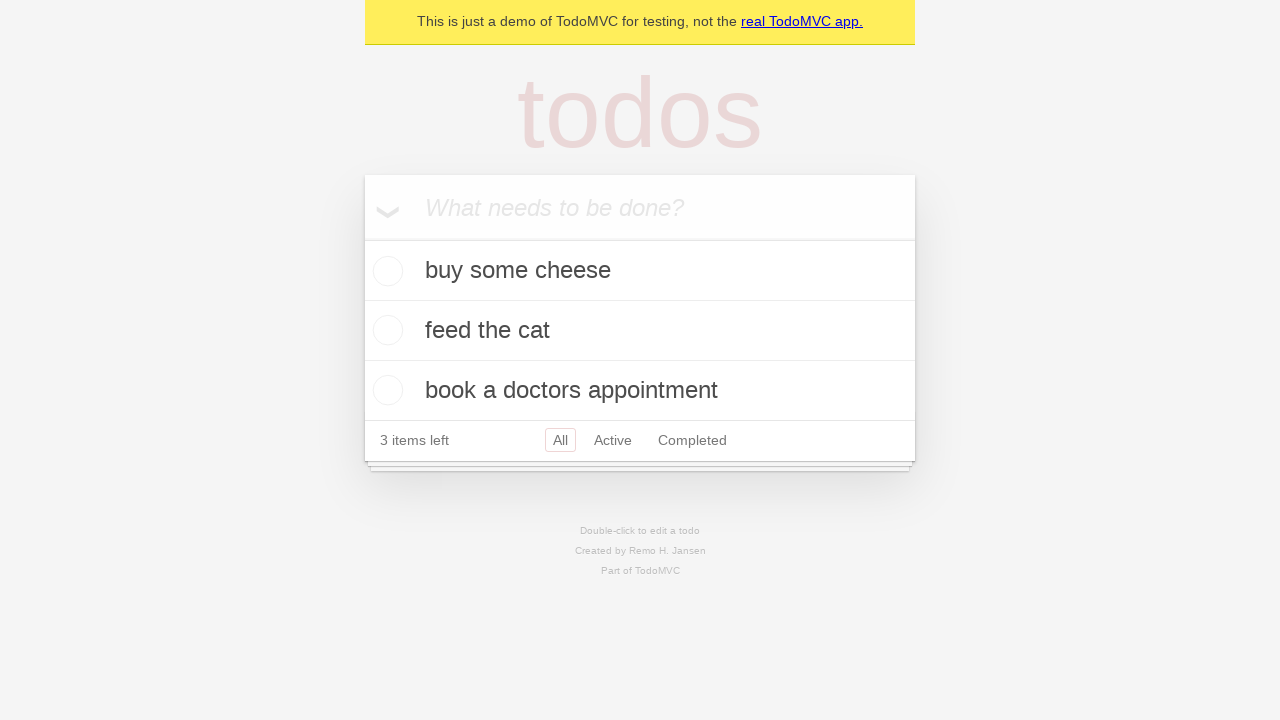

Checked the second todo item at (385, 330) on internal:testid=[data-testid="todo-item"s] >> nth=1 >> internal:role=checkbox
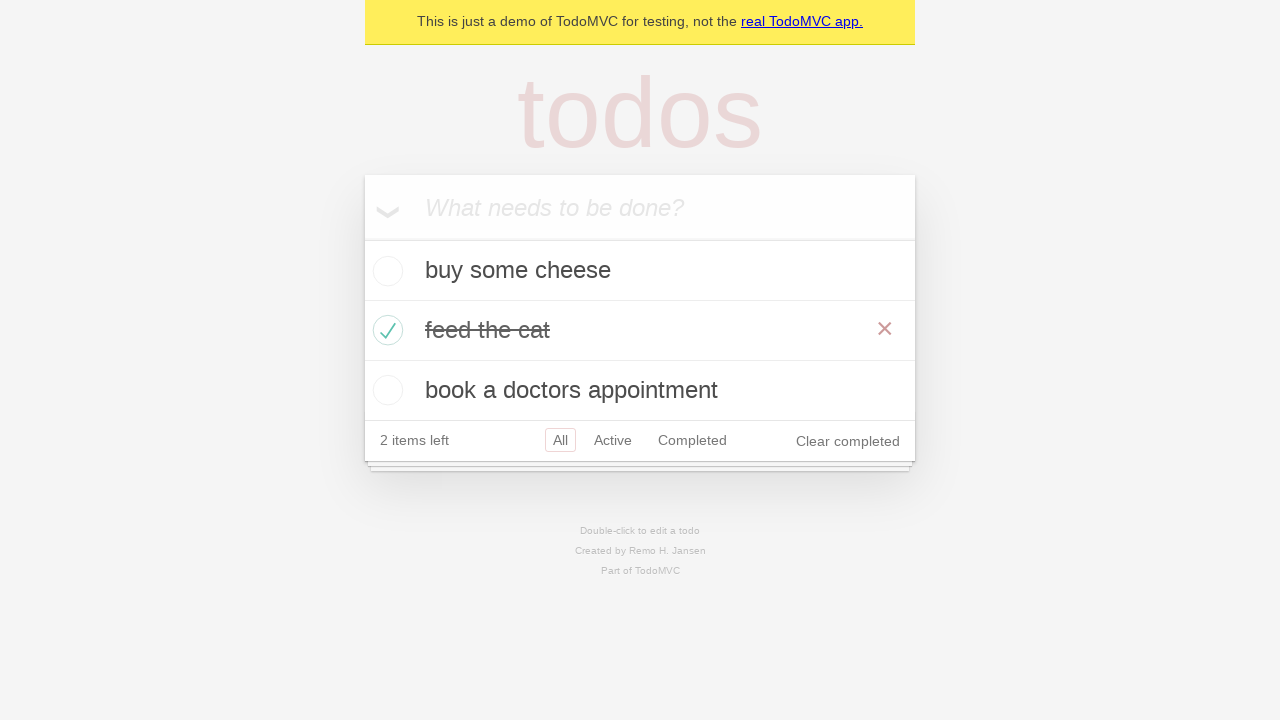

Clicked 'Clear completed' button at (848, 441) on internal:role=button[name="Clear completed"i]
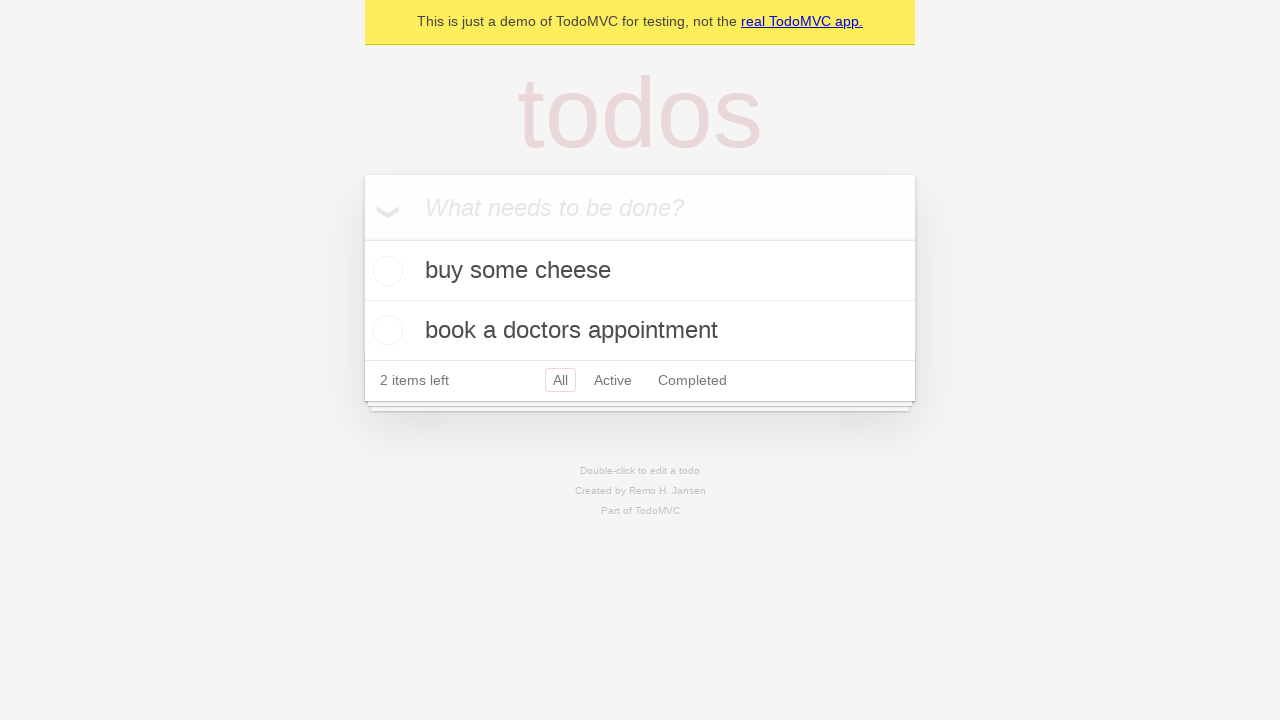

Waited for todo items to update after clearing completed items
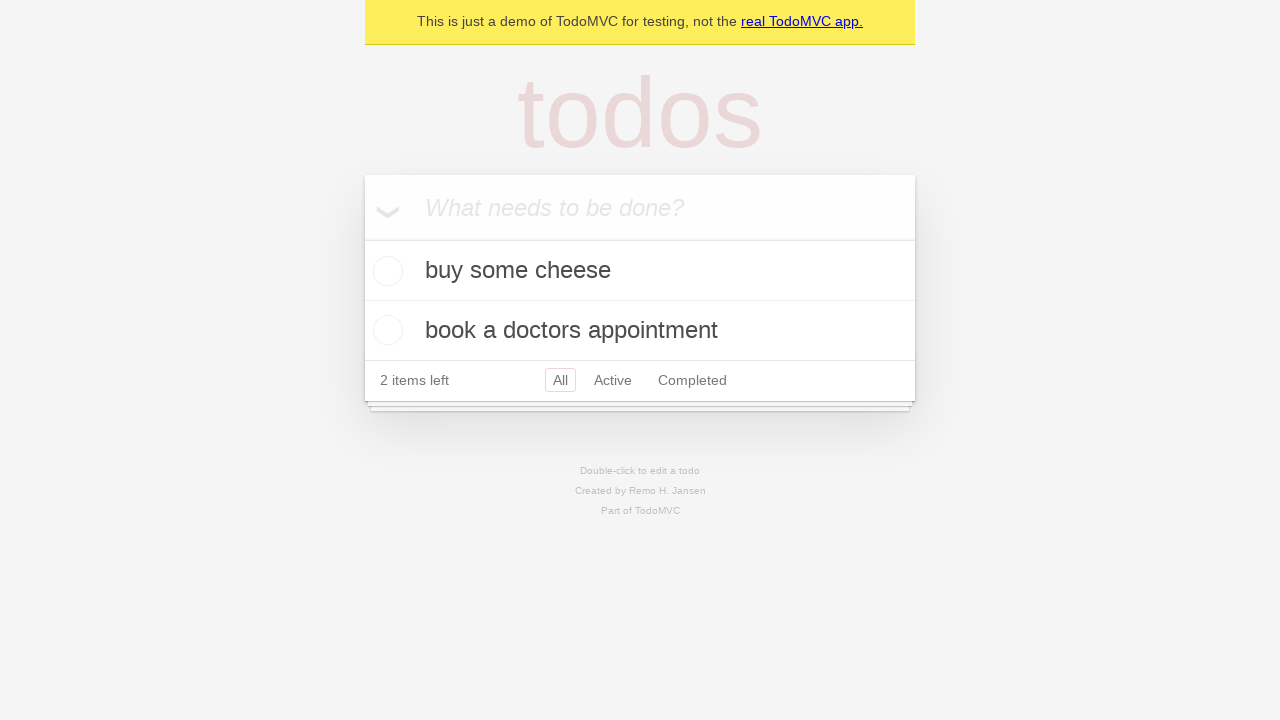

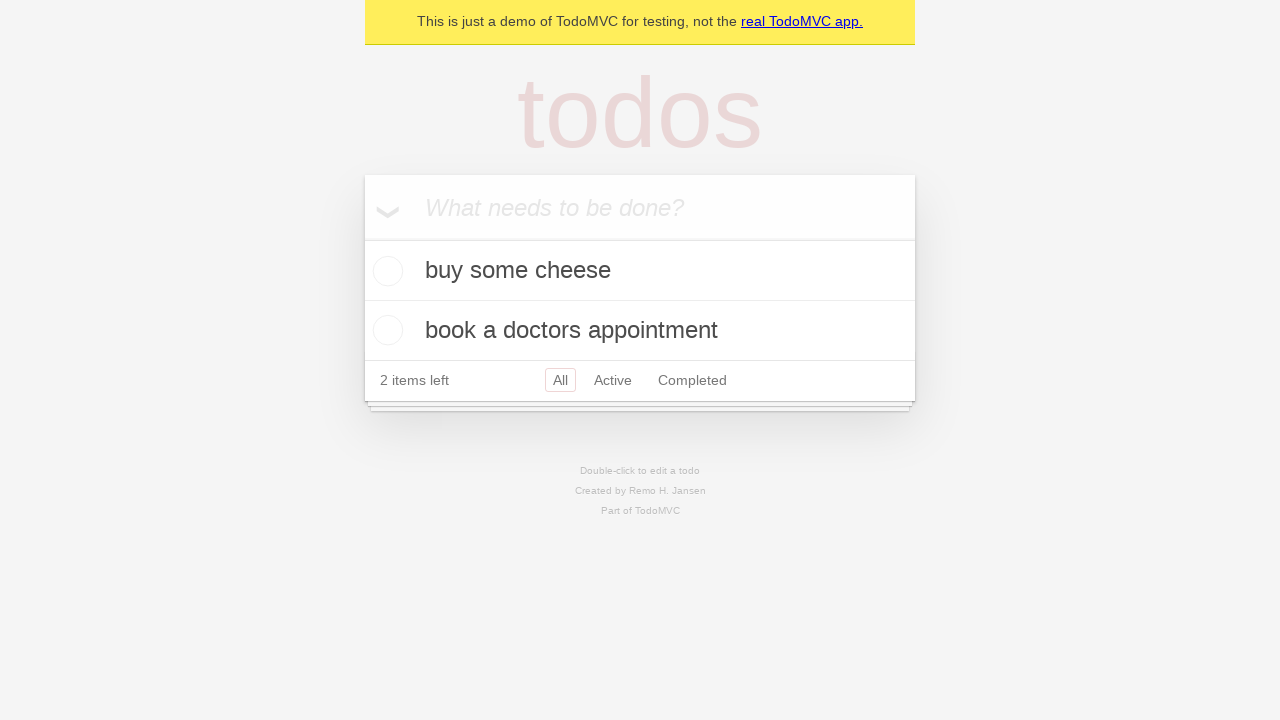